Tests selecting an option by value from a dropdown menu and verifies the correct option (Yellow) is selected

Starting URL: https://demoqa.com/select-menu

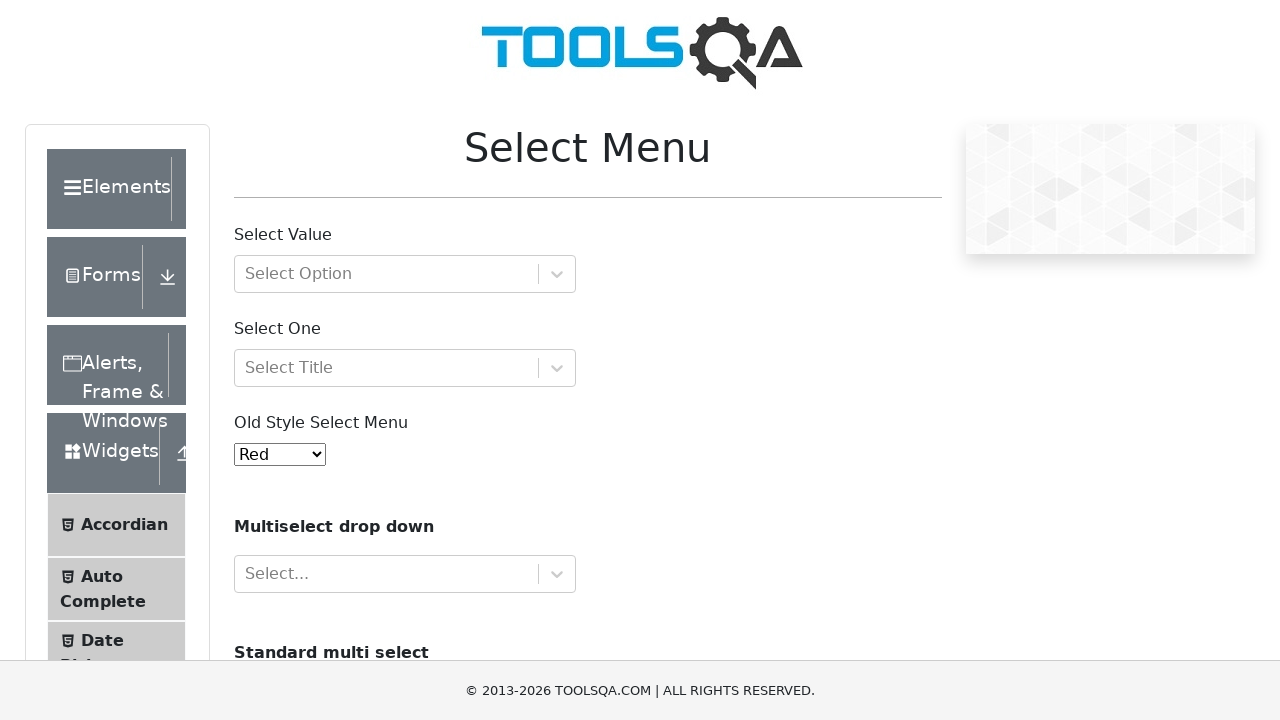

Selected option with value '3' from the old select menu dropdown on #oldSelectMenu
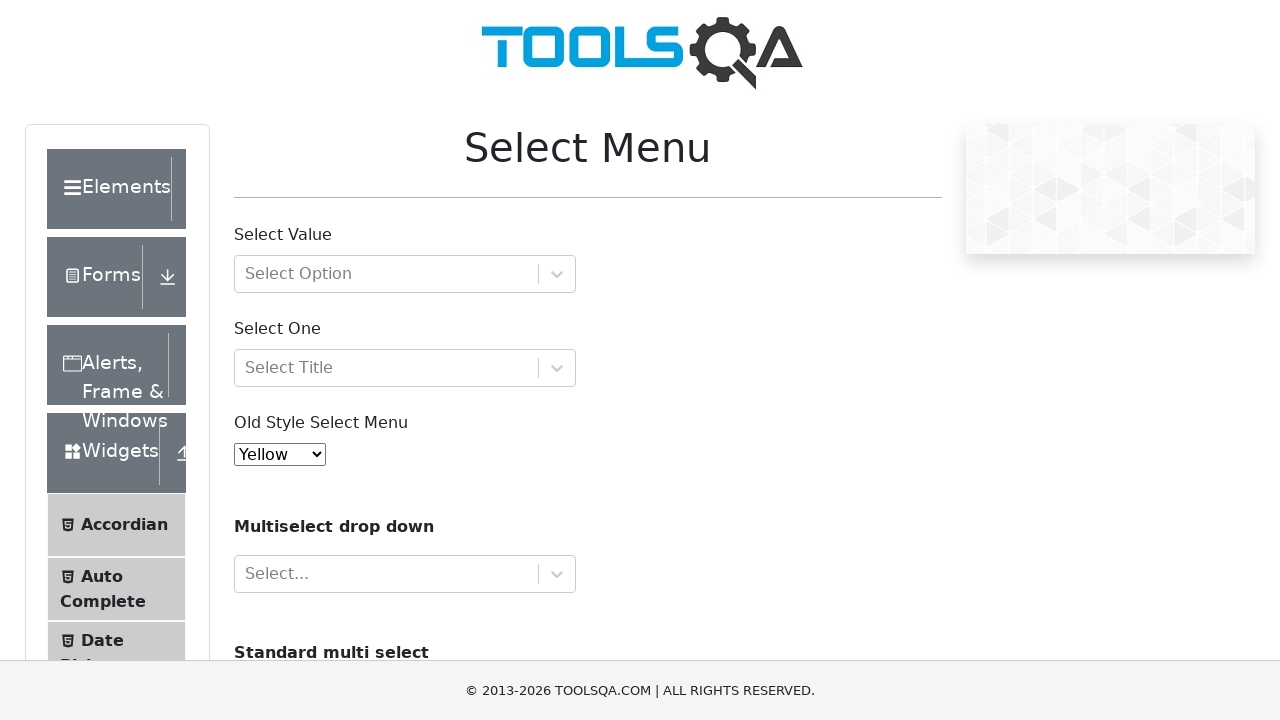

Retrieved the text content of the selected option
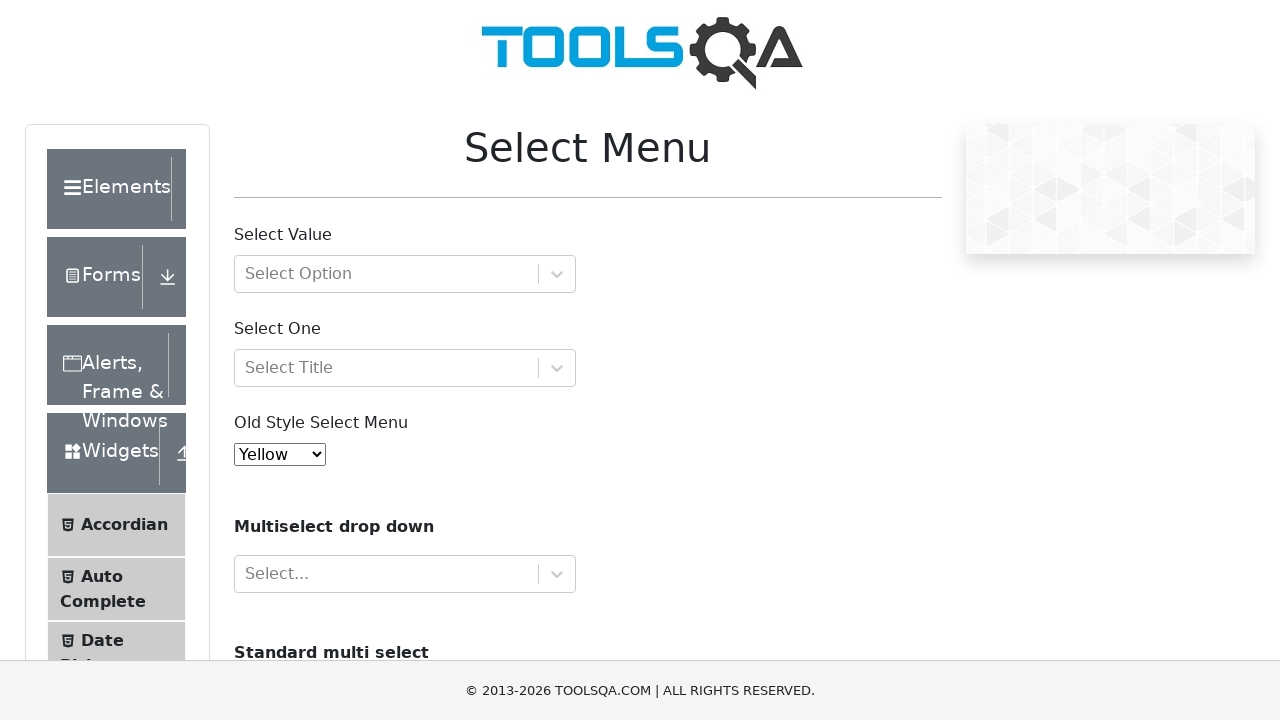

Verified that the selected option text is 'Yellow'
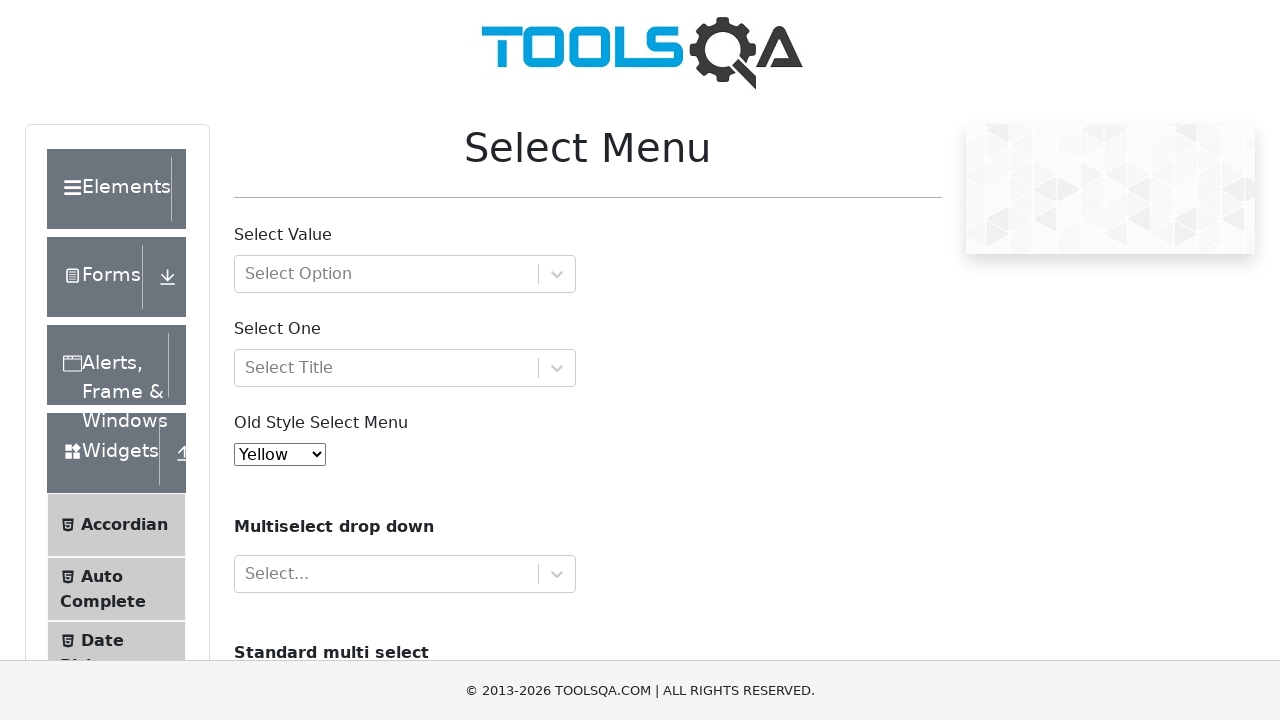

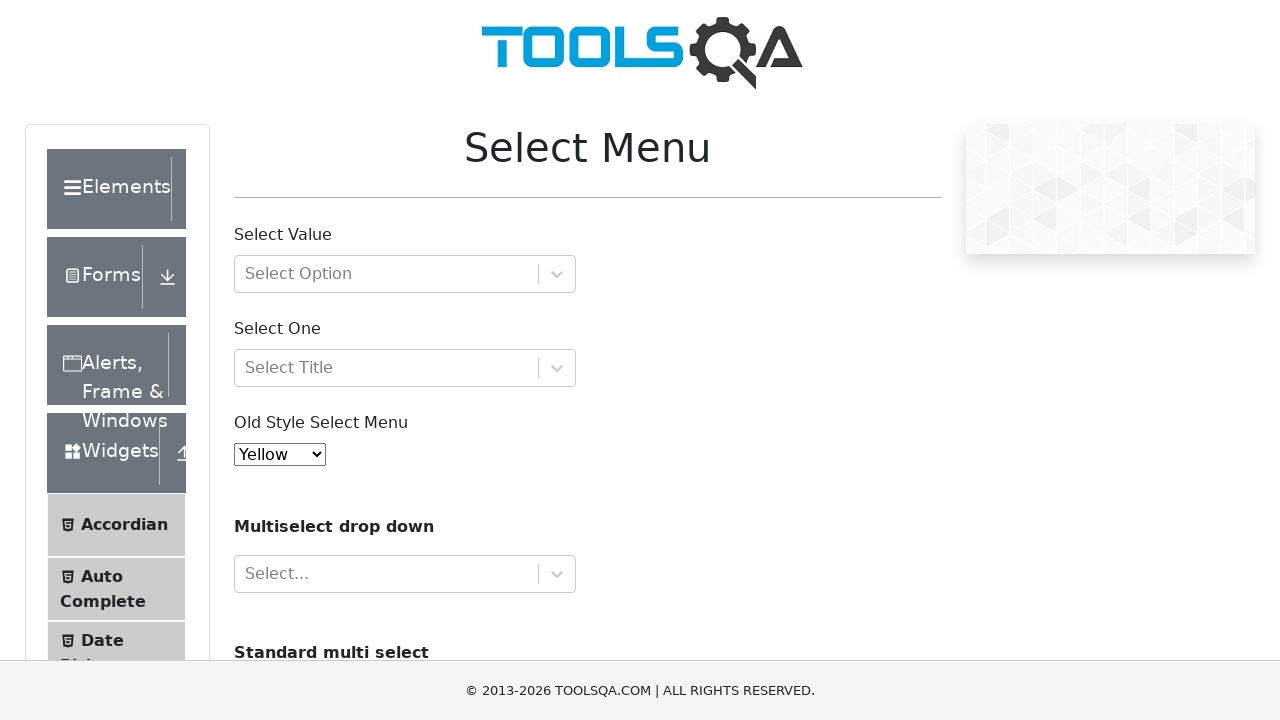